Hovers over Funds menu and clicks Screener link to navigate to fund explorer page

Starting URL: https://radientanalytics.com

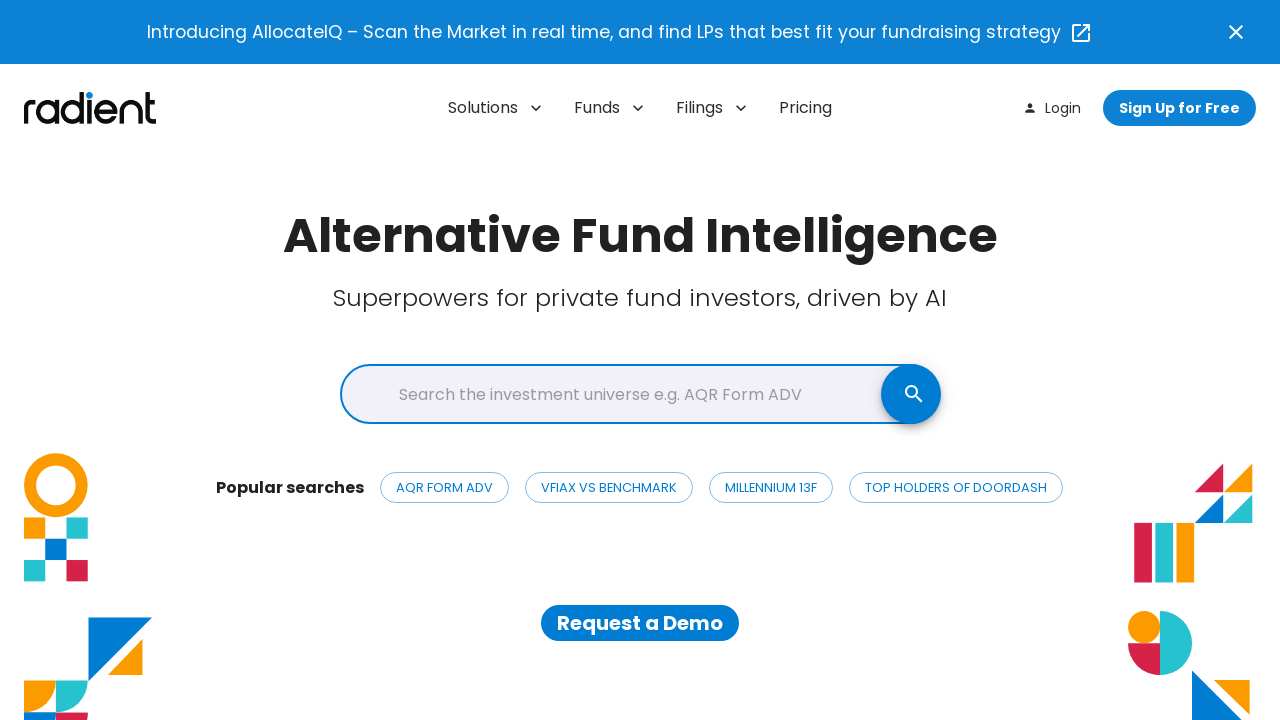

Hovered over Funds menu button at (609, 108) on #funds-menu-button
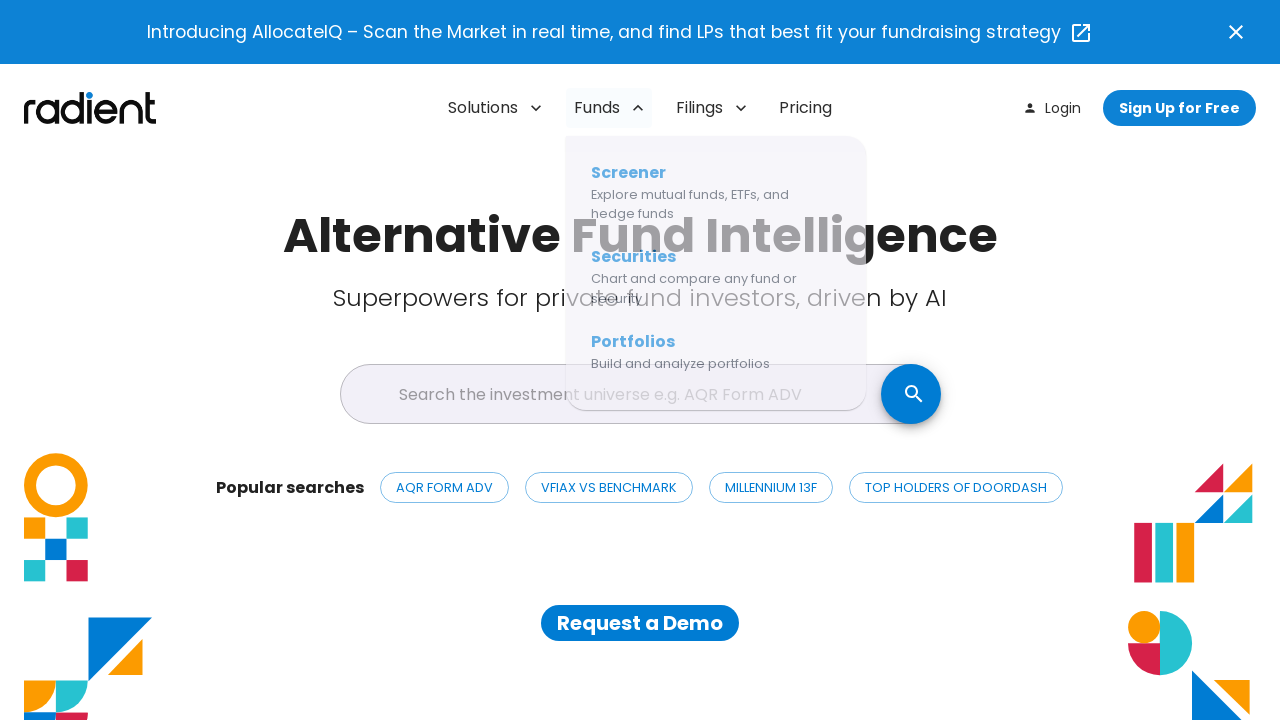

Screener link became visible after hovering over Funds menu
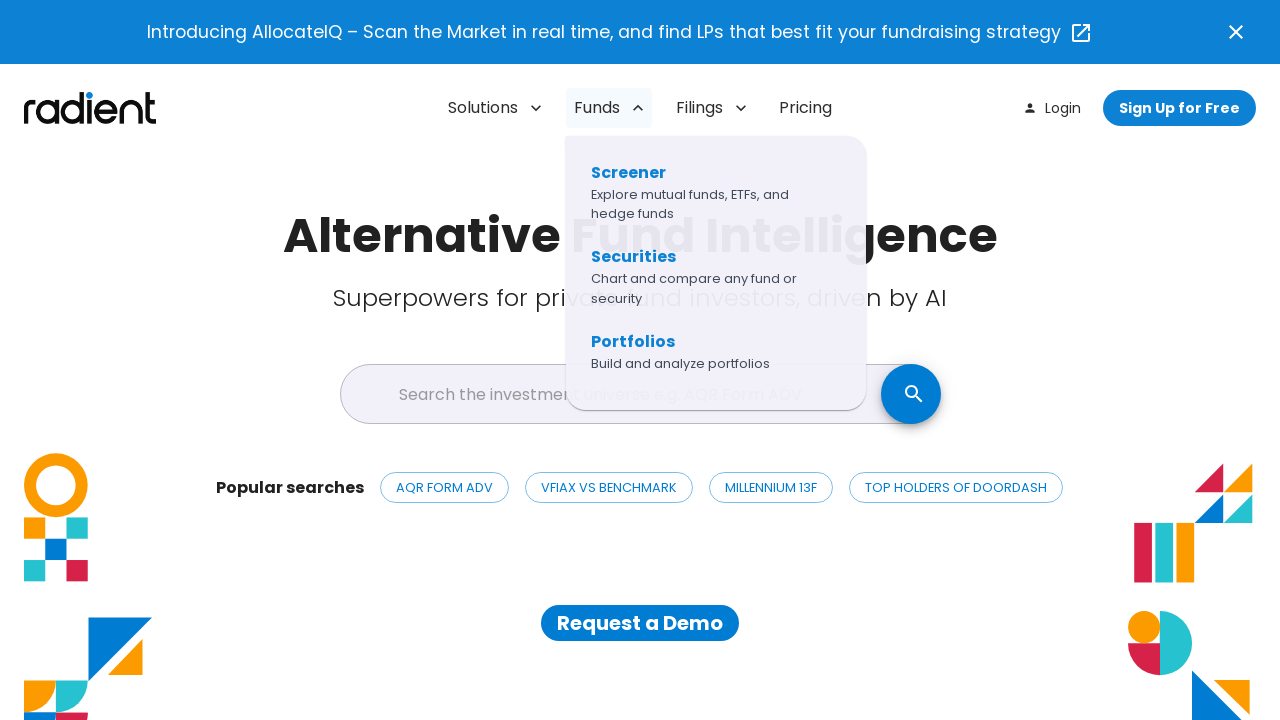

Clicked Screener link to navigate to fund explorer page at (711, 192) on a[href="https://radientanalytics.com/fund-explorer/"]
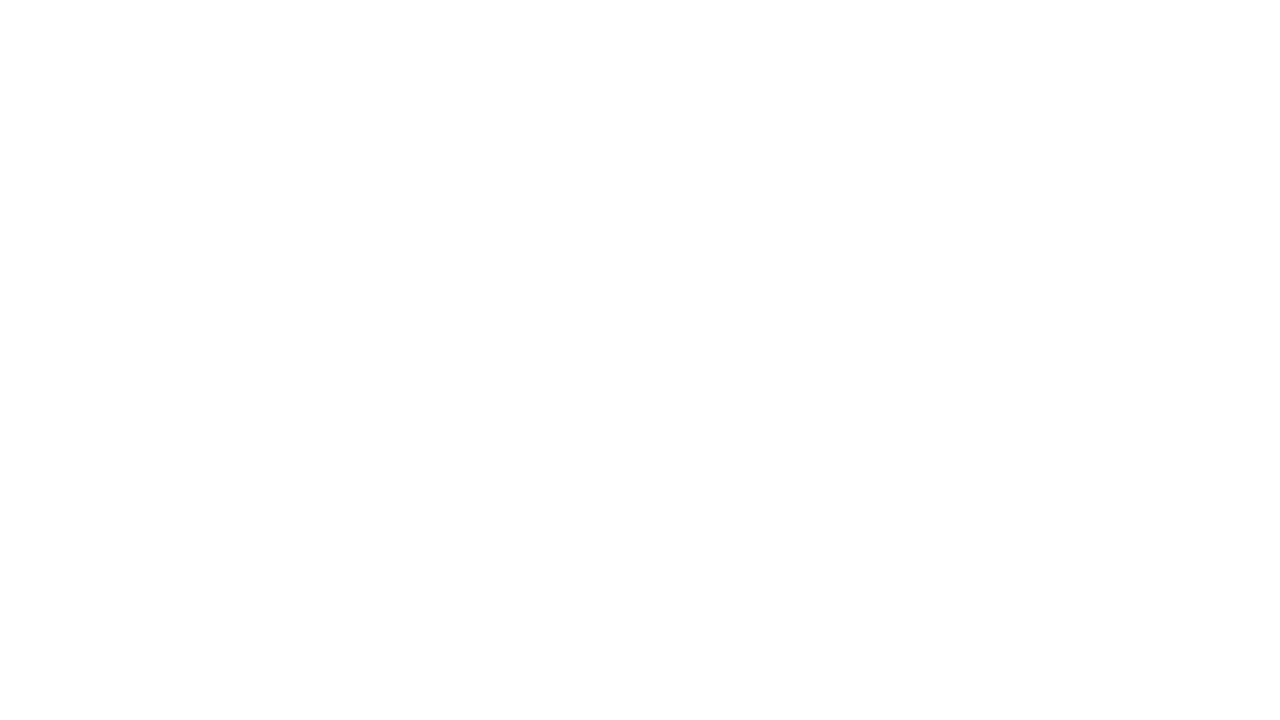

Successfully navigated to fund explorer page
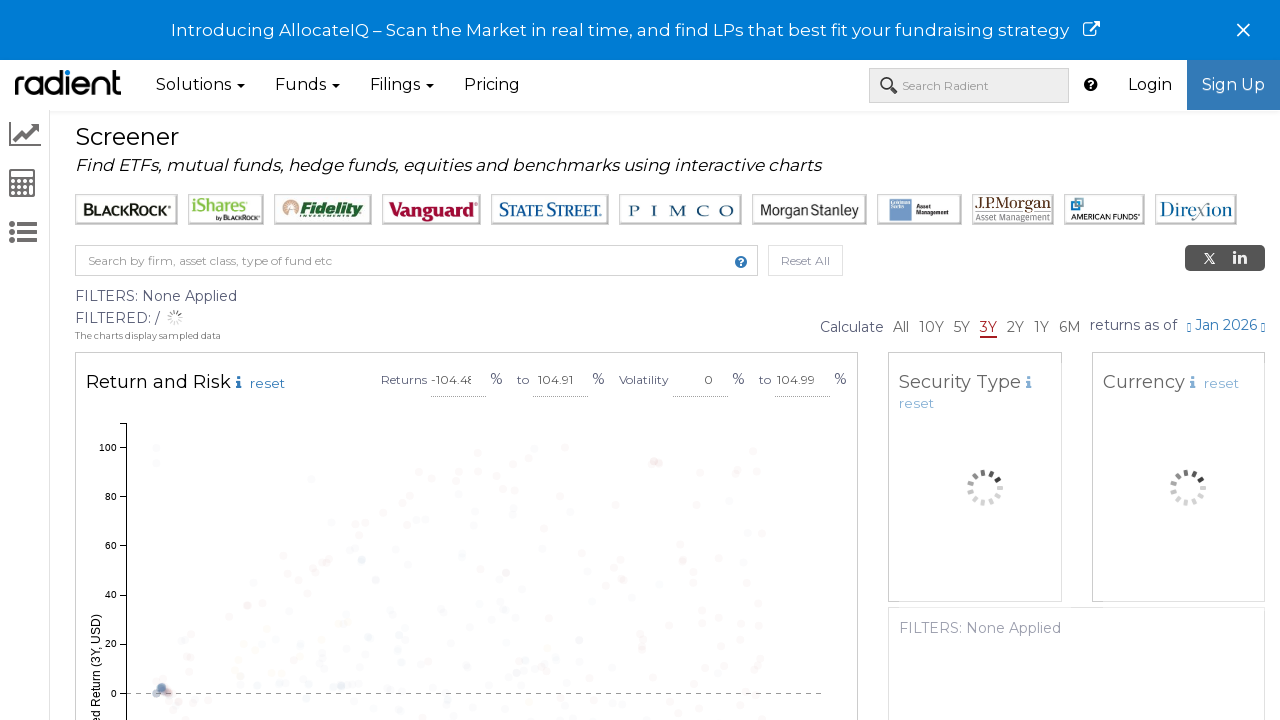

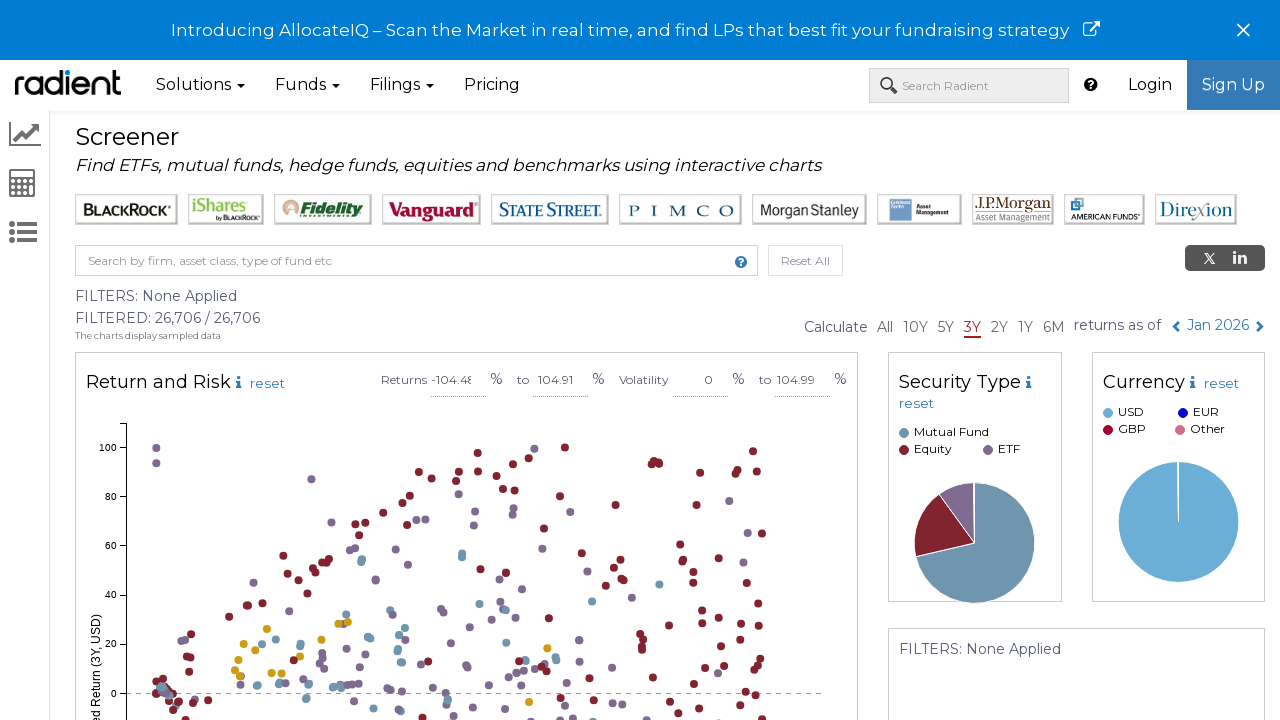